Tests dropdown selection functionality by navigating to a select menu page and selecting an option from a dropdown by index

Starting URL: https://demoqa.com/select-menu

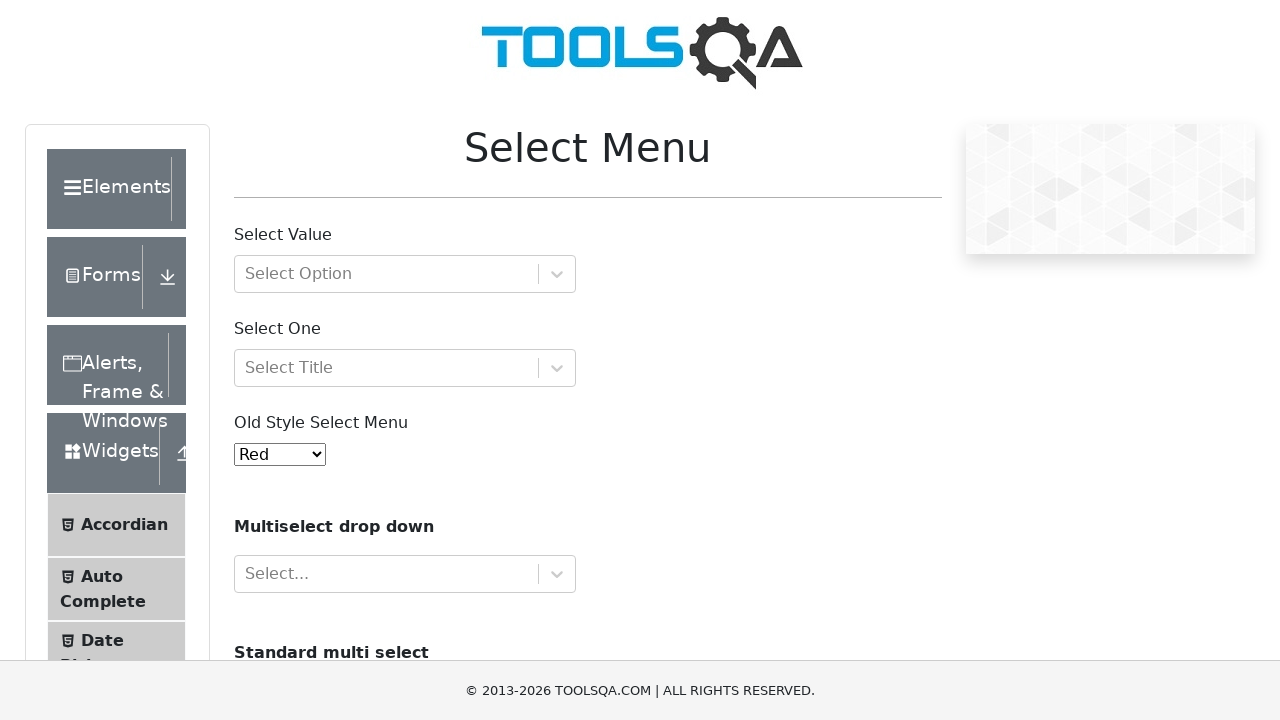

Selected option at index 2 from the old select menu dropdown on #oldSelectMenu
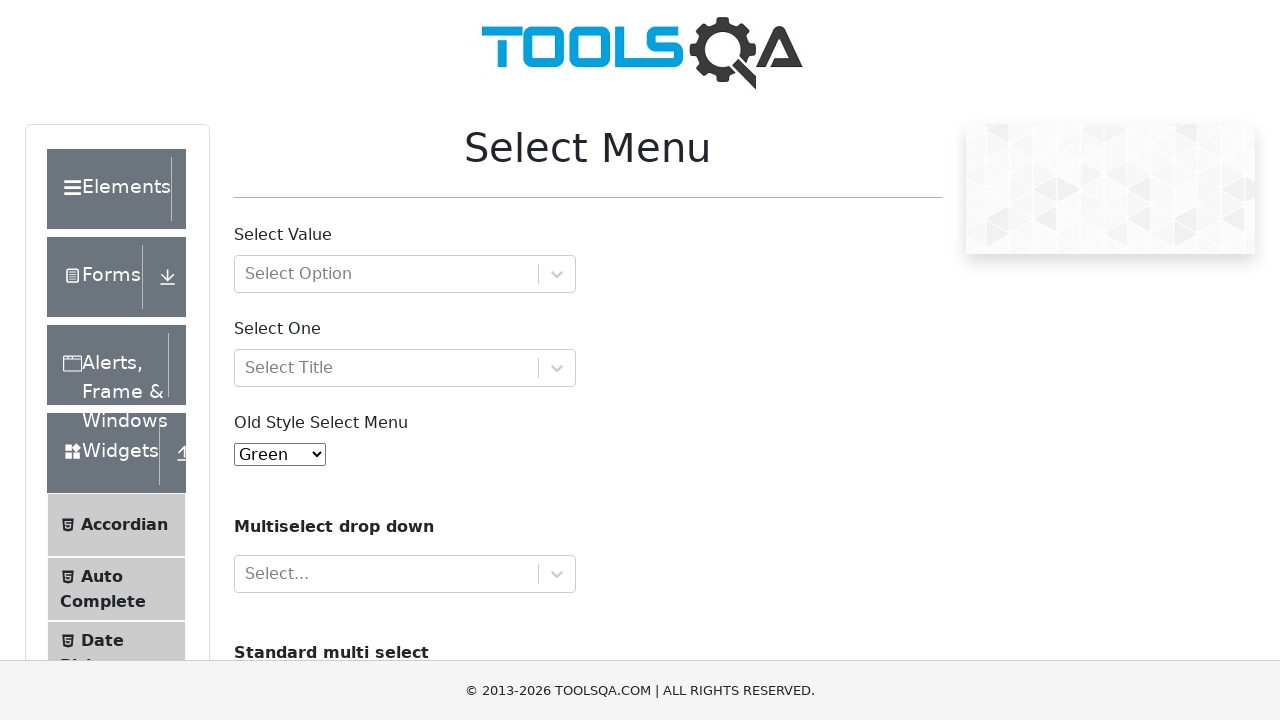

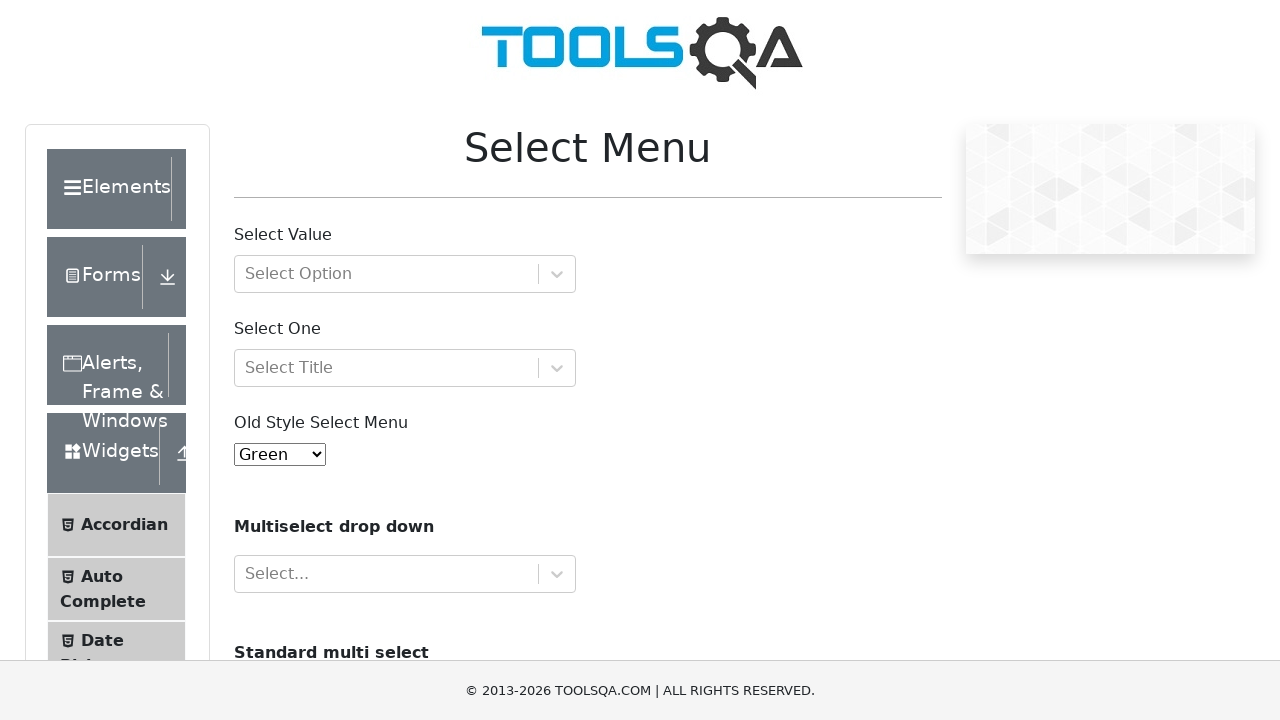